Navigates to a Google Play Store app details page, clicks the "Learn more about app info" button to expand the details section, and verifies that the app information modal loads with title and info fields.

Starting URL: https://play.google.com/store/apps/details?id=com.shinhan.sbanking&hl=ko&gl=US

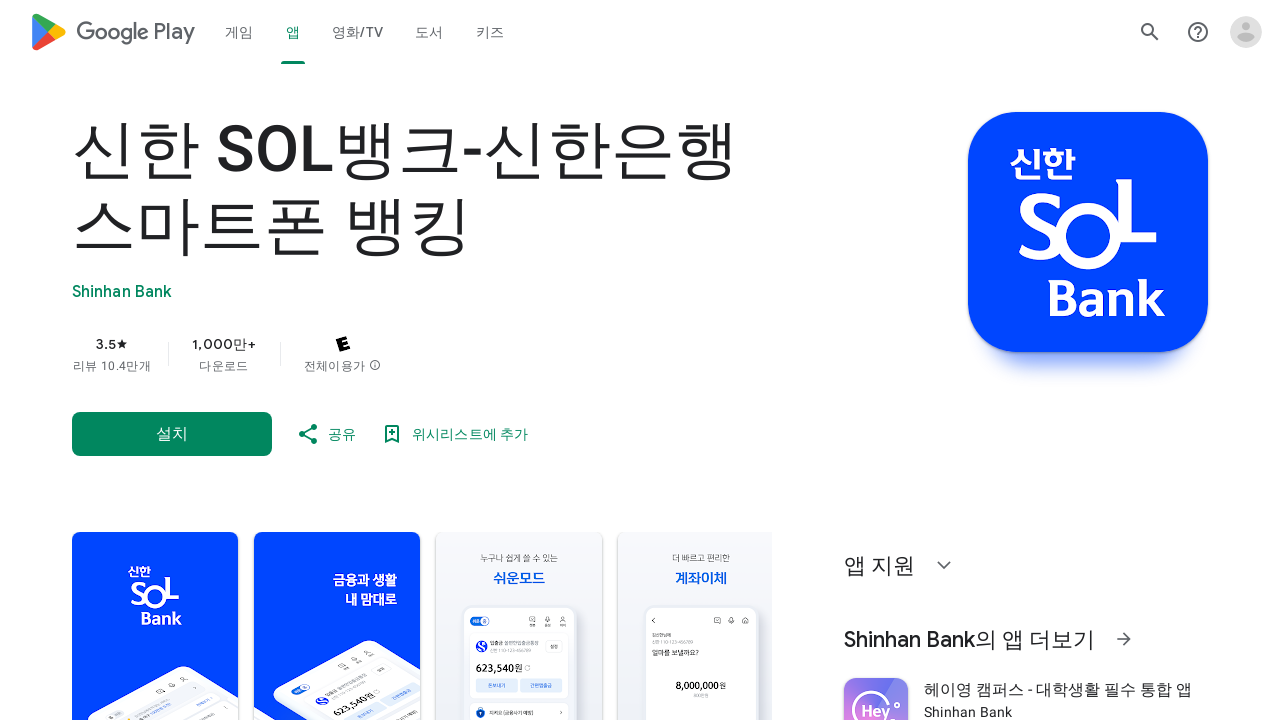

Waited for 'Learn more about app info' button to load
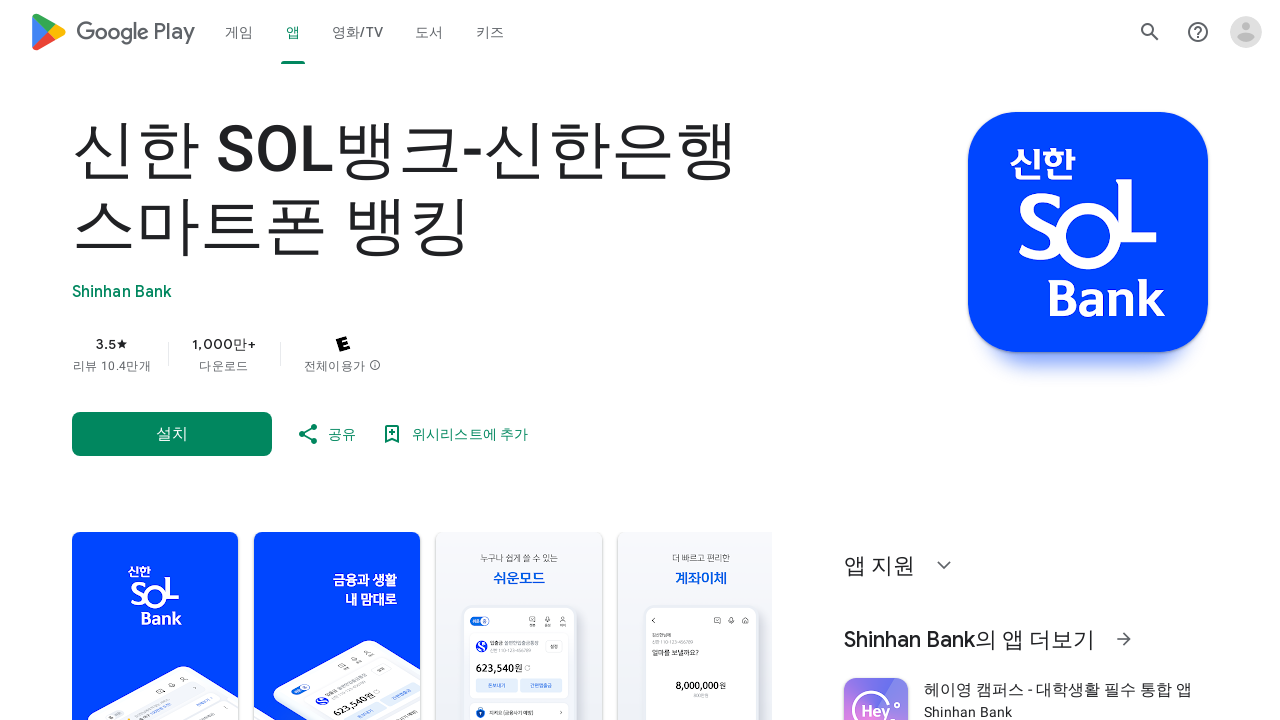

Clicked 'Learn more about app info' button to expand app details at (172, 360) on button[aria-label='앱 정보 자세히 알아보기']
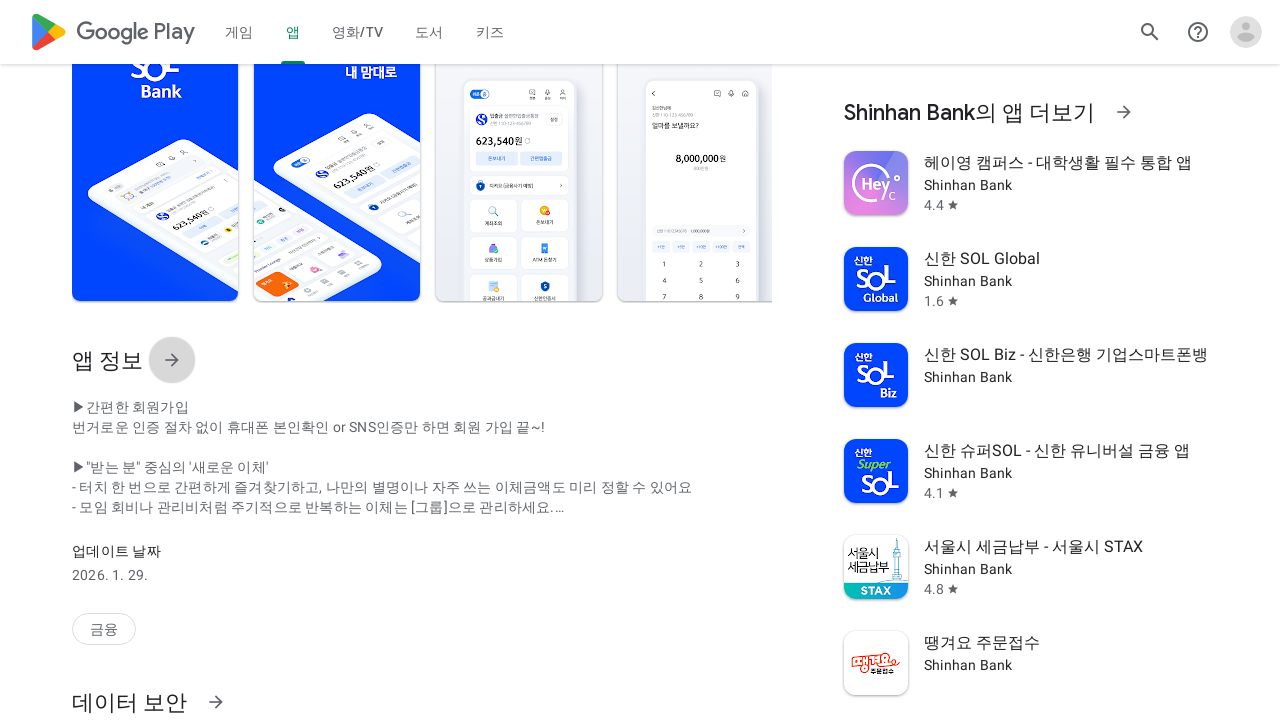

App information modal loaded with title
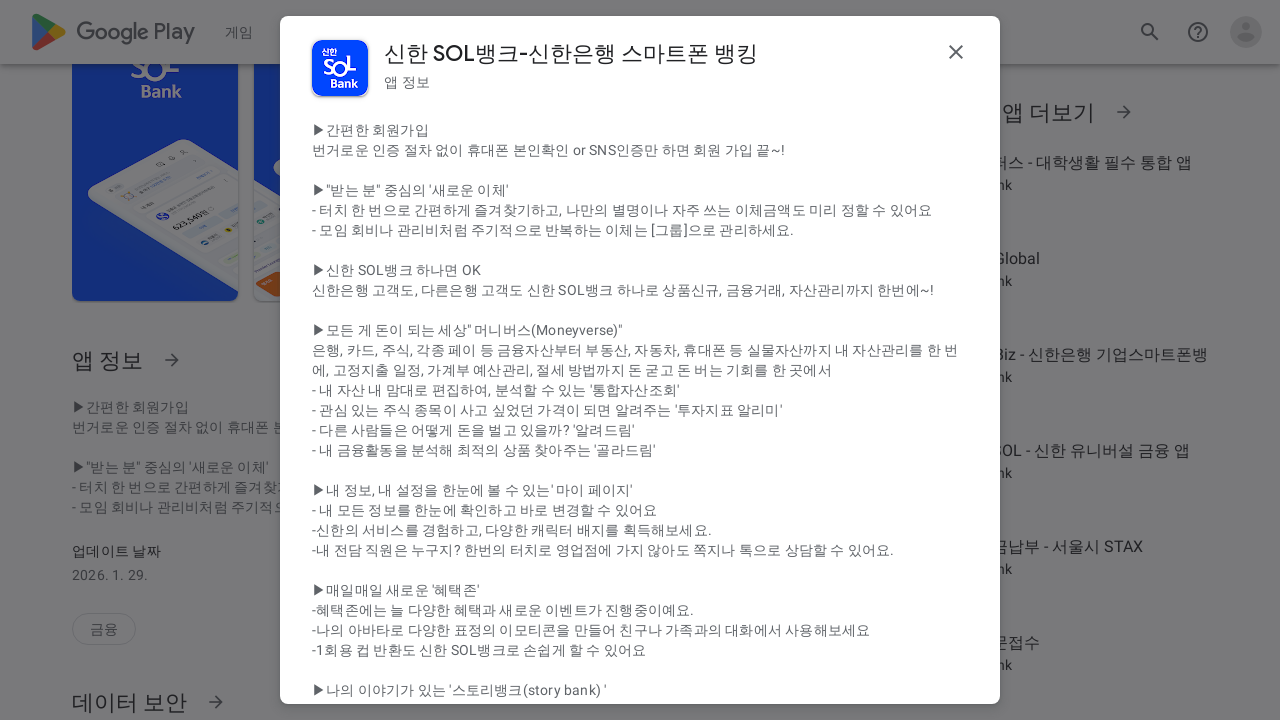

App info section became visible
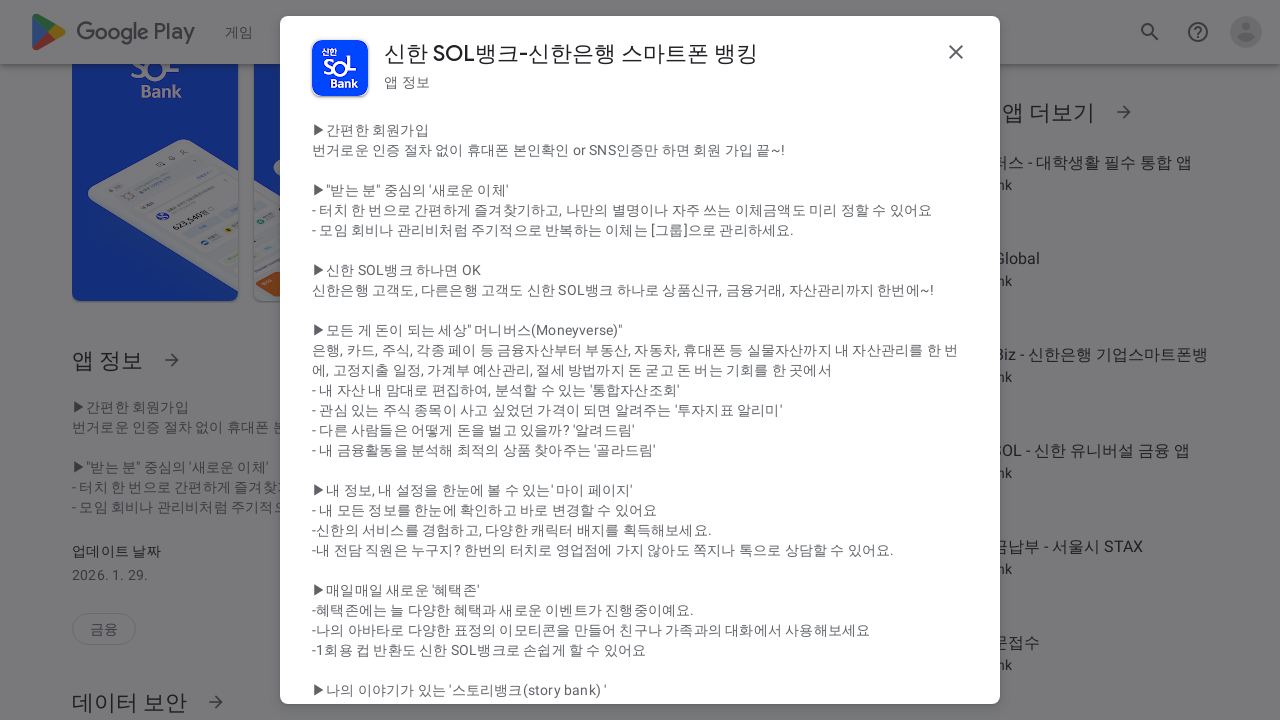

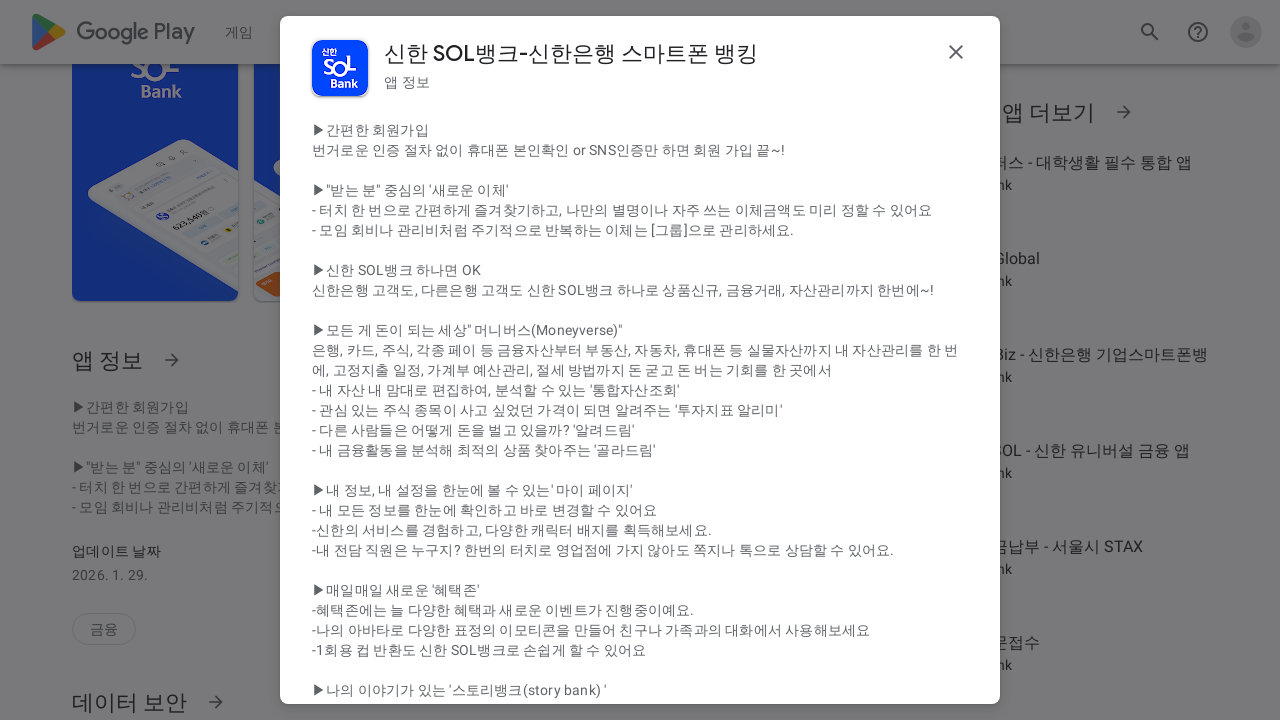